Tests JavaScript scrolling functionality by scrolling to a community section element on the jQuery homepage and then scrolling up slightly.

Starting URL: https://jquery.com/

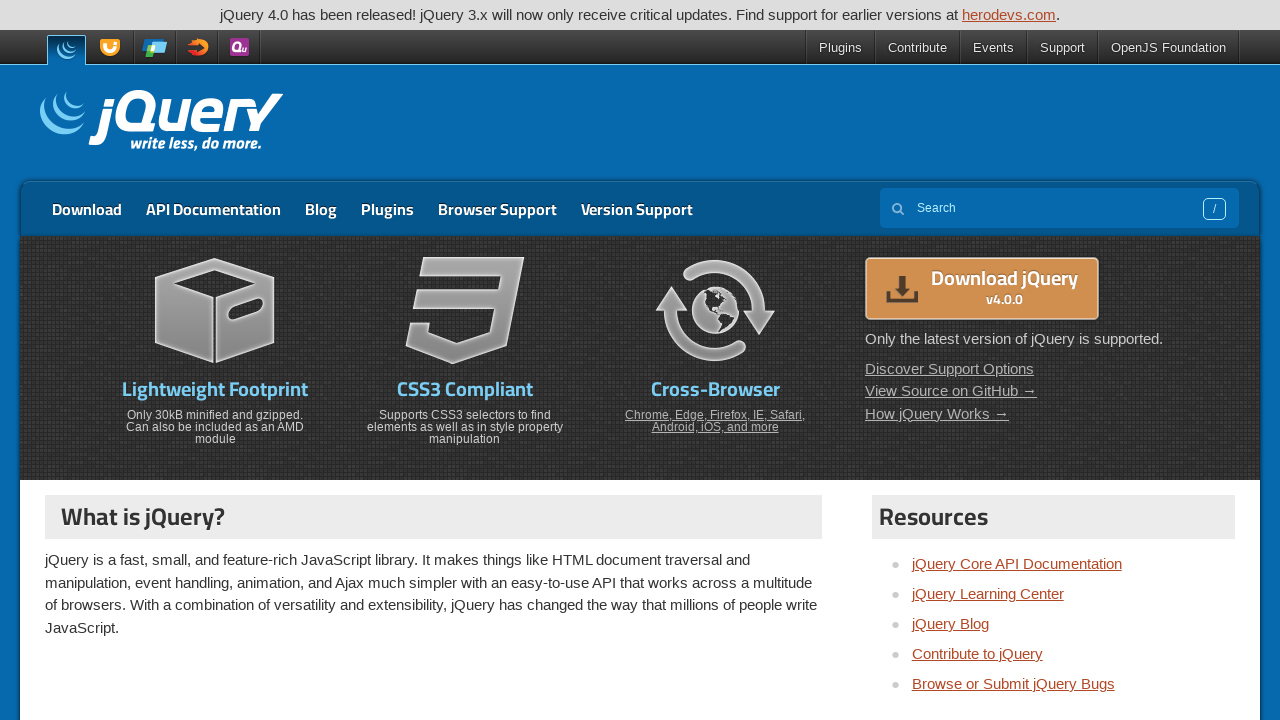

Waited for page to load (1000ms)
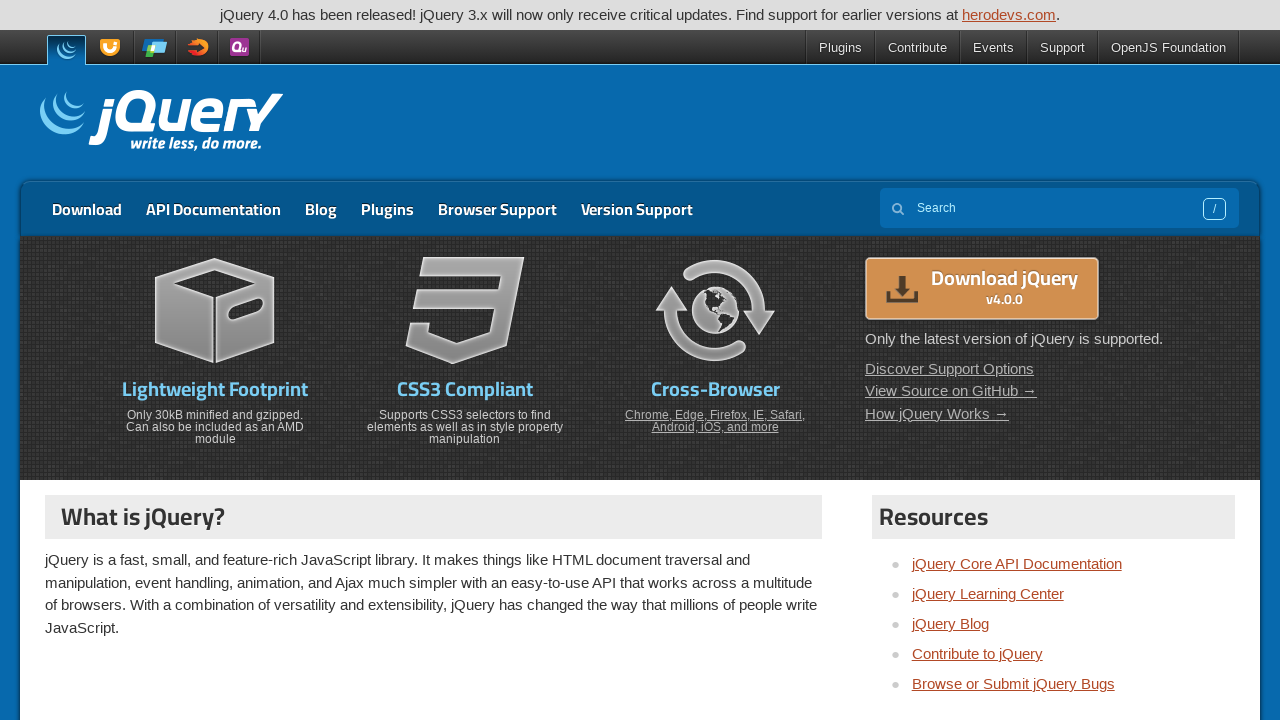

Located community section element
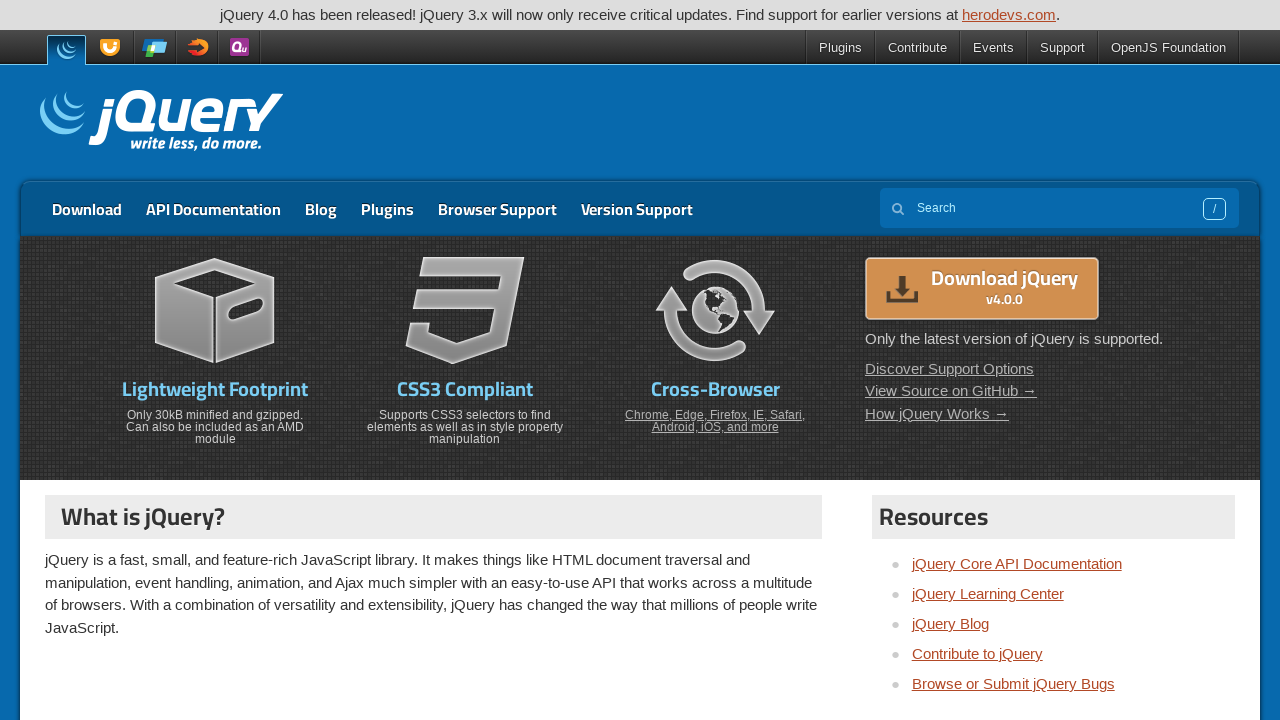

Scrolled community section into view
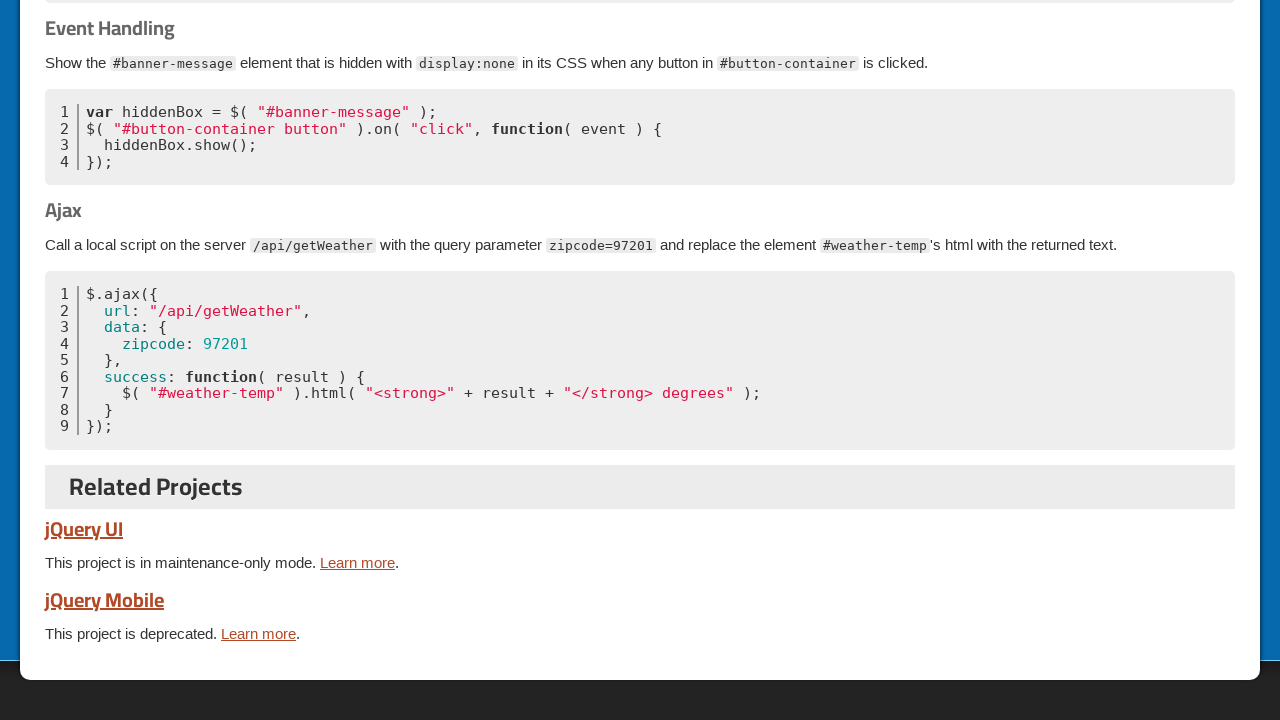

Waited before scrolling up (1000ms)
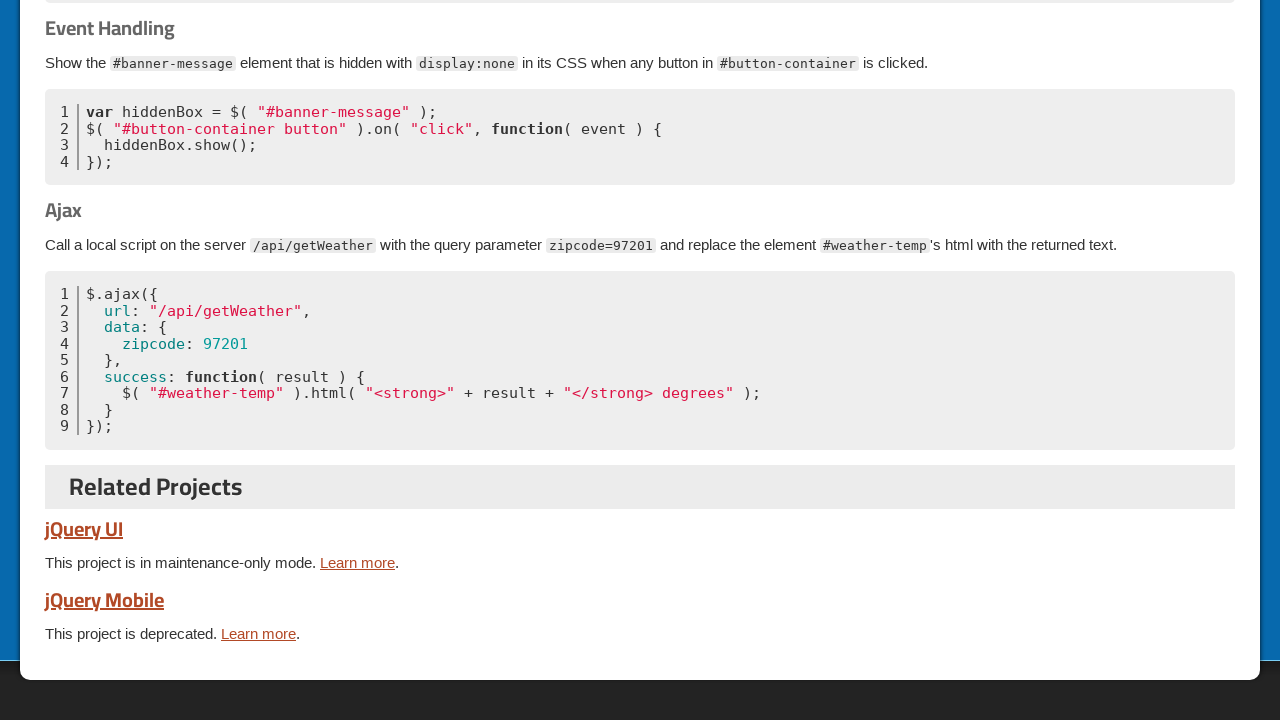

Scrolled up by 100 pixels
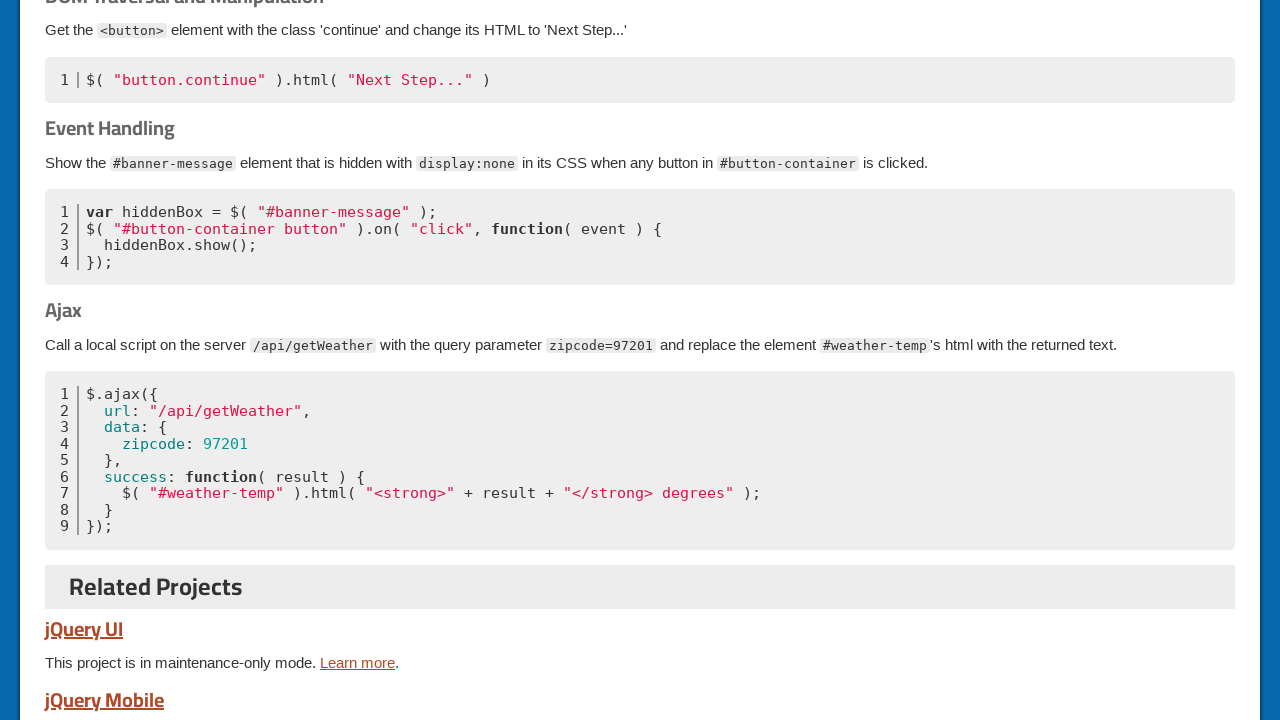

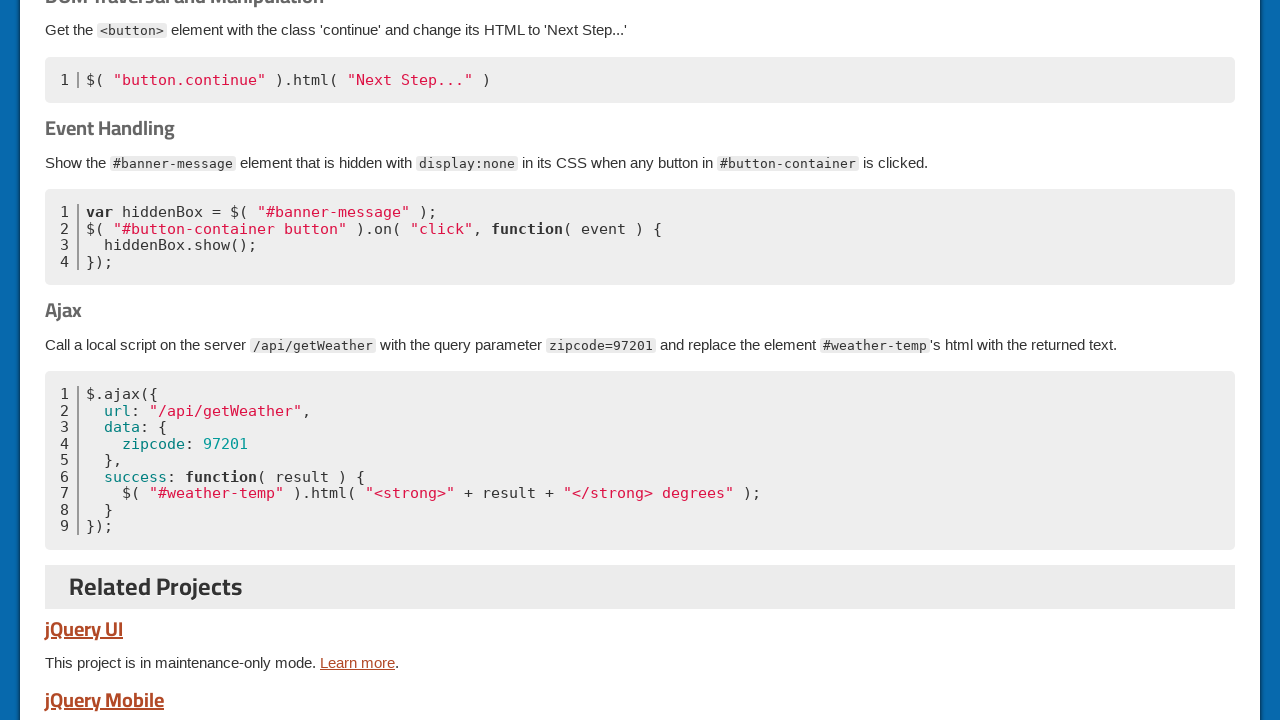